Tests mouse hover functionality by moving the mouse over a button element on a practice automation page

Starting URL: https://www.rahulshettyacademy.com/AutomationPractice/

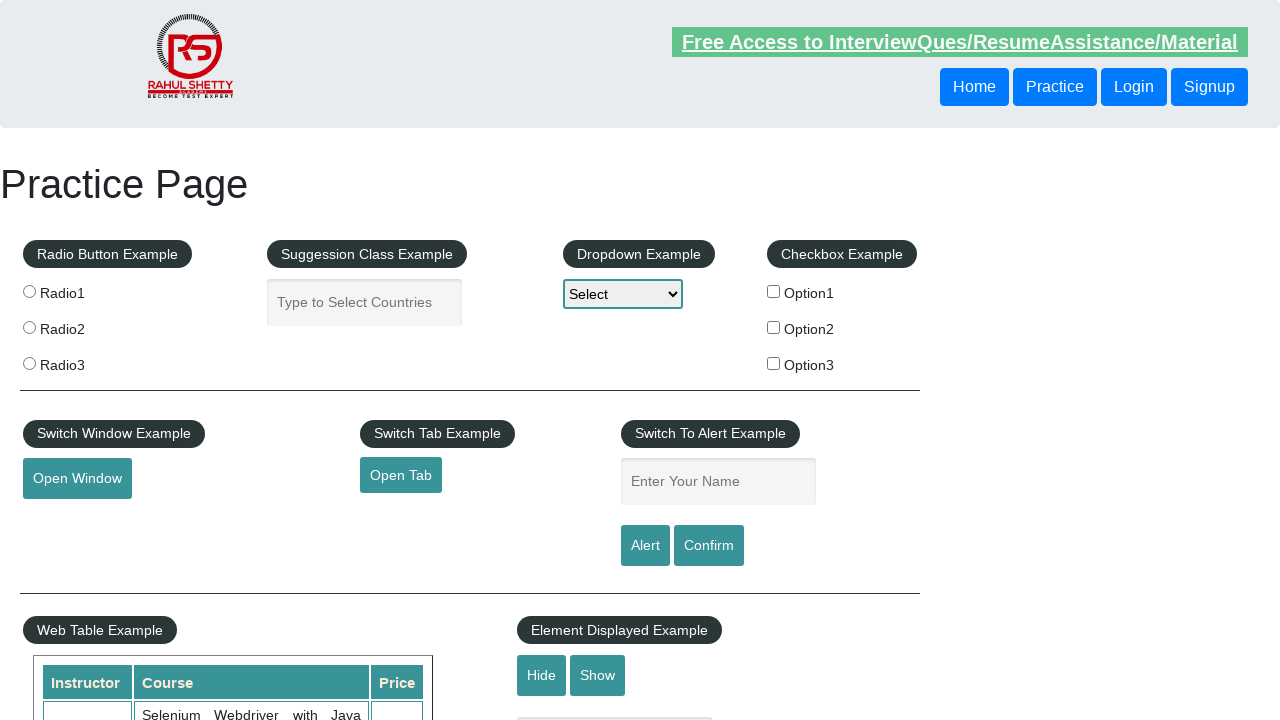

Located mouse hover button element
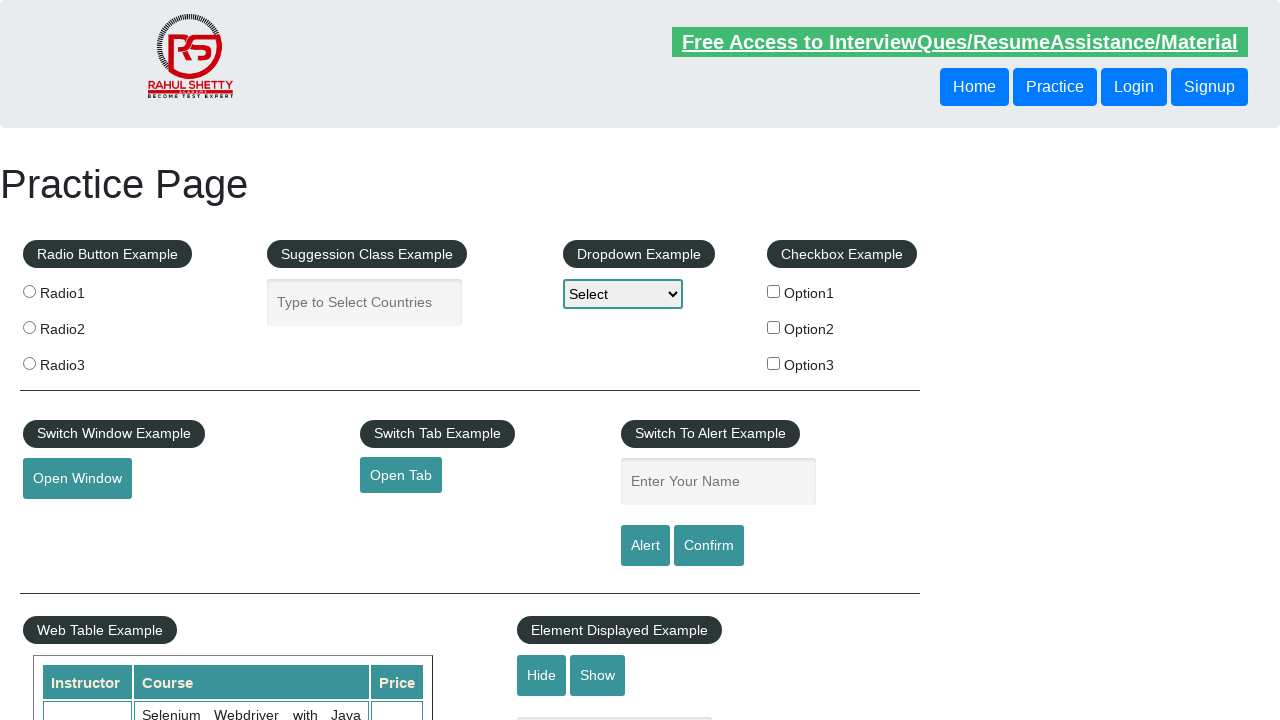

Performed mouse hover action on button element at (83, 361) on button#mousehover
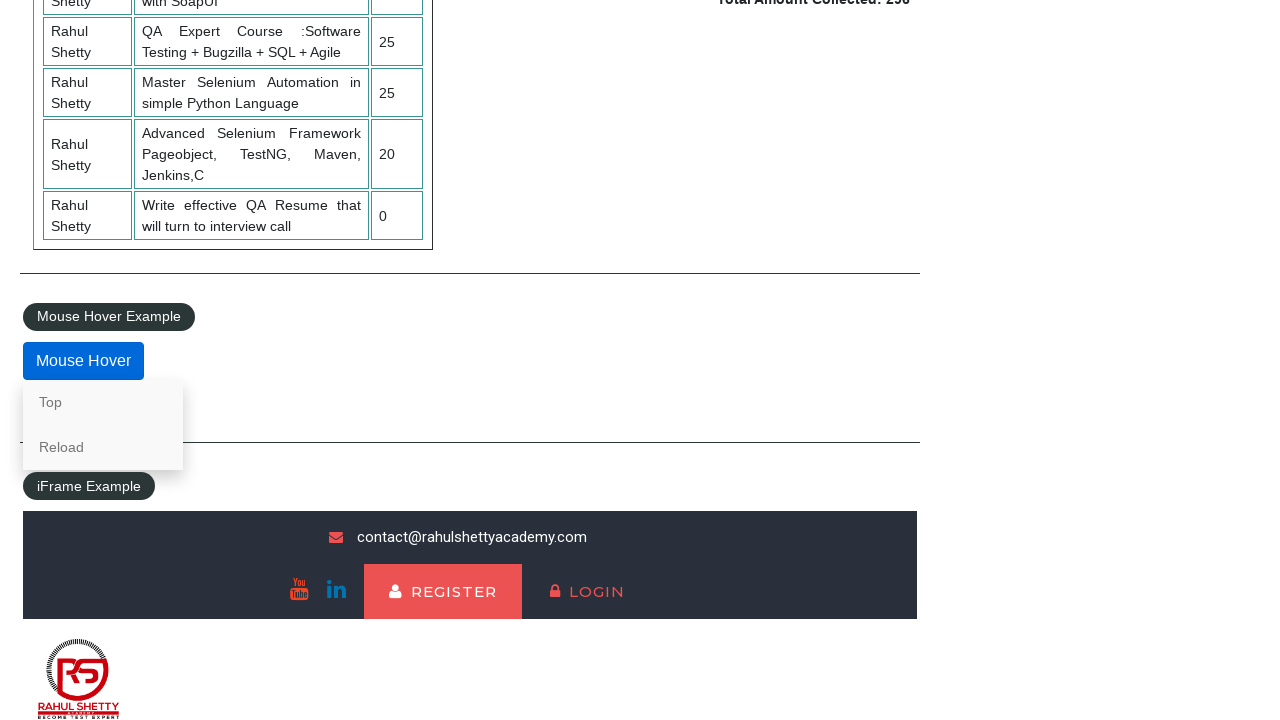

Waited 1 second for hover effect to display
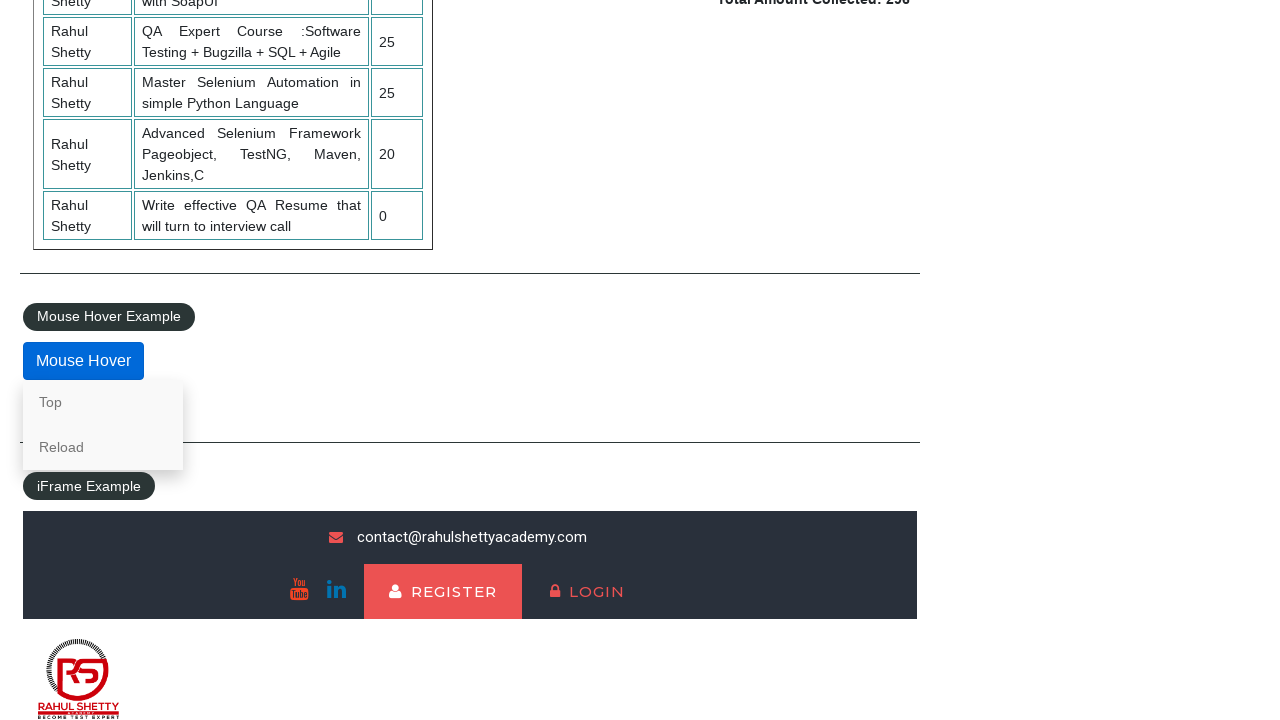

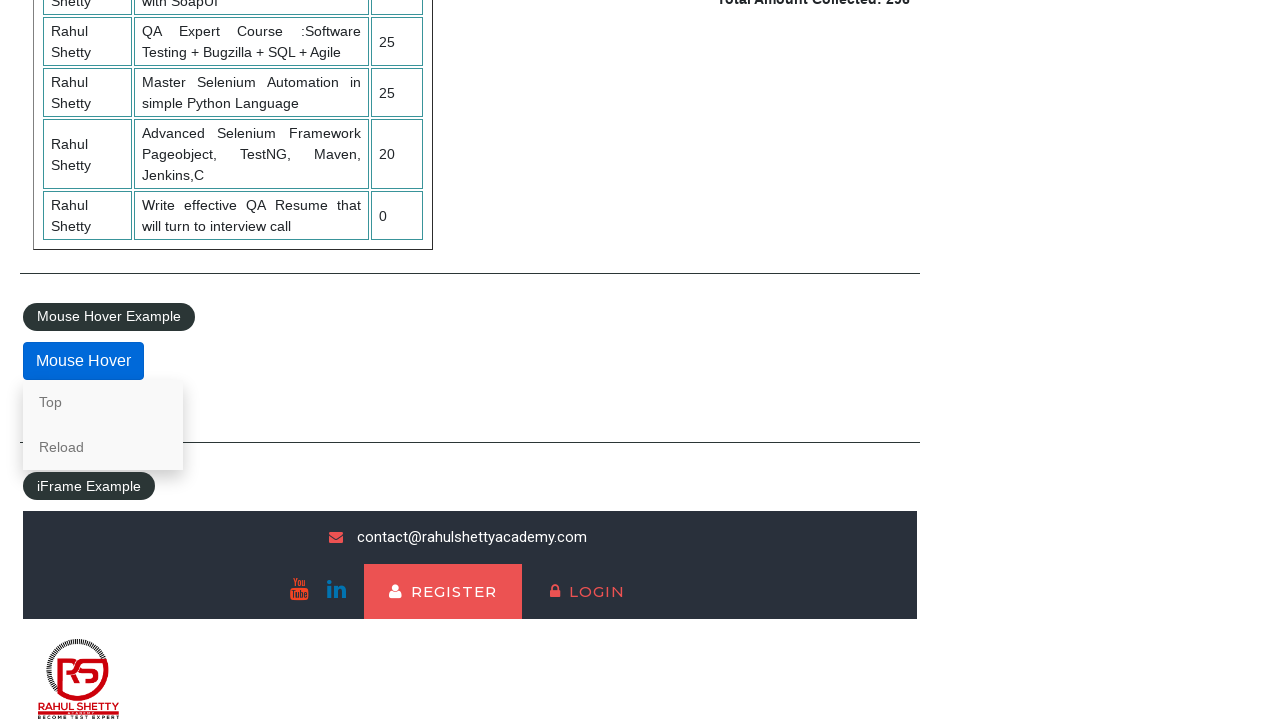